Tests iHeart podcast page by loading the page, clicking "See More" to expand episodes, and navigating to an episode detail page to verify content loads

Starting URL: https://www.iheart.com/podcast/1049-matt-heath-tyler-adams-af-46787368/

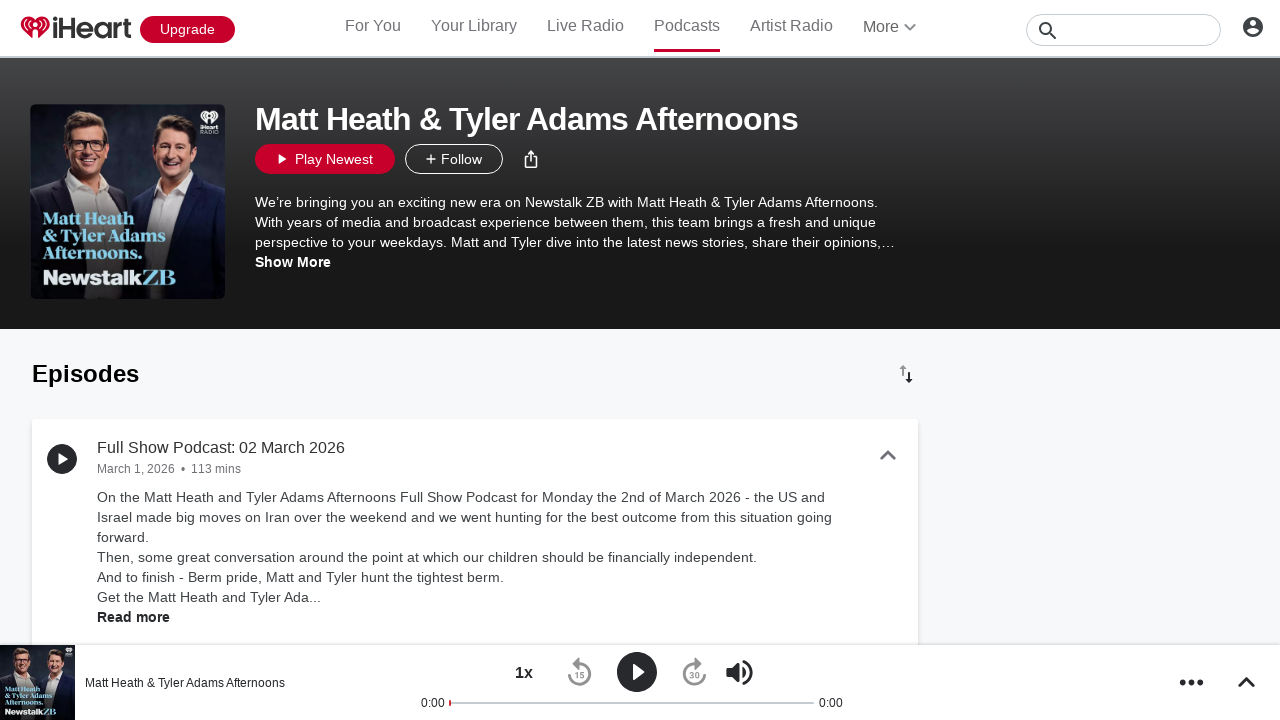

Waited for podcast profile body to load
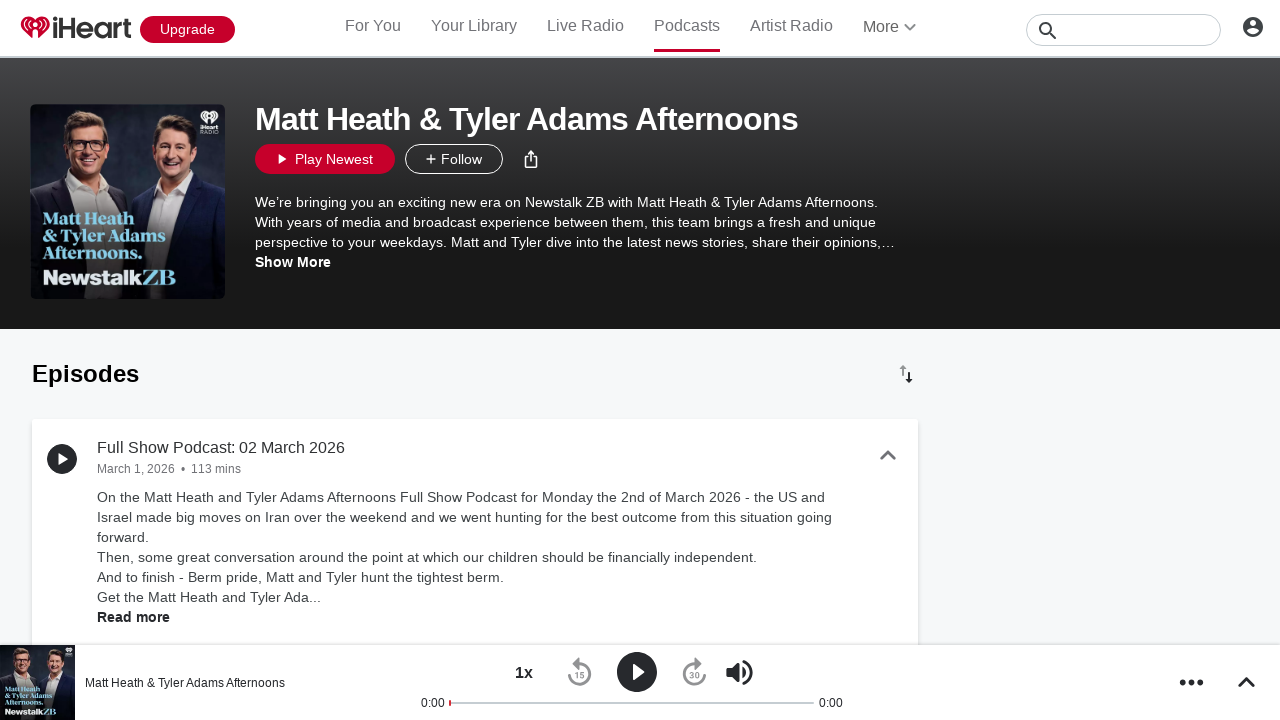

Waited for first episode card to appear
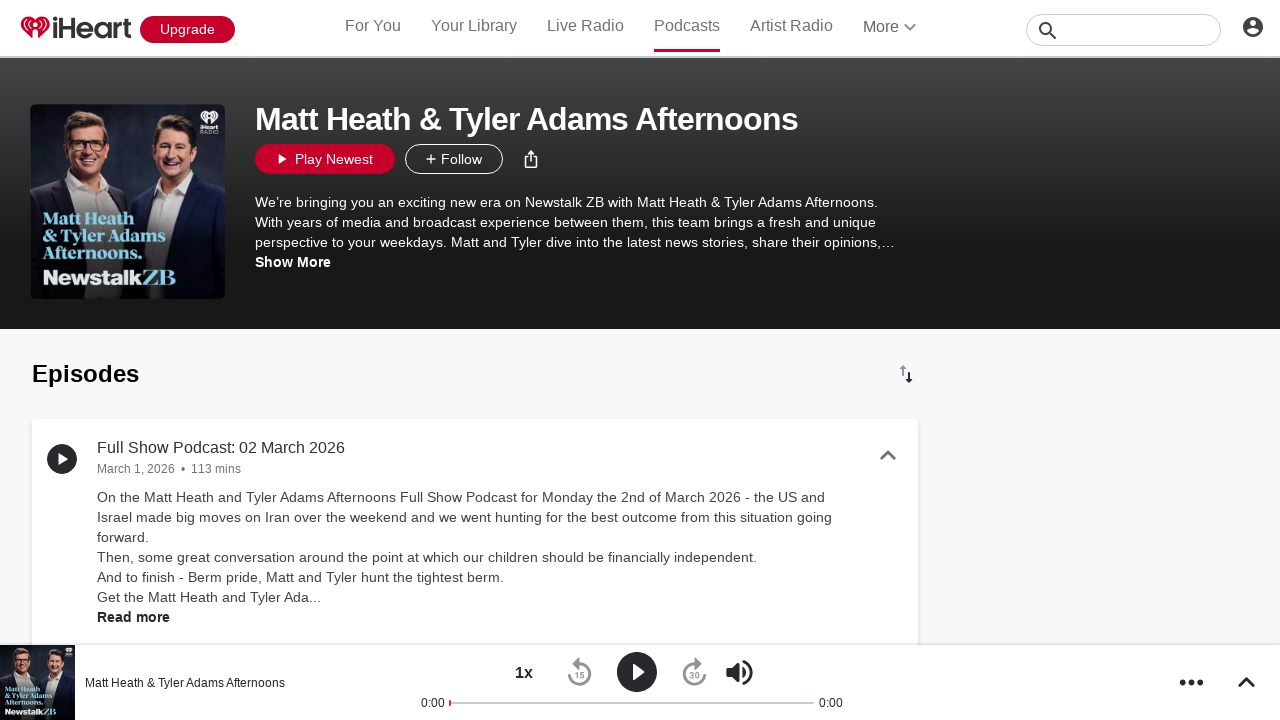

Clicked 'See More' button to expand episode list at (475, 360) on internal:role=button[name="See More"i]
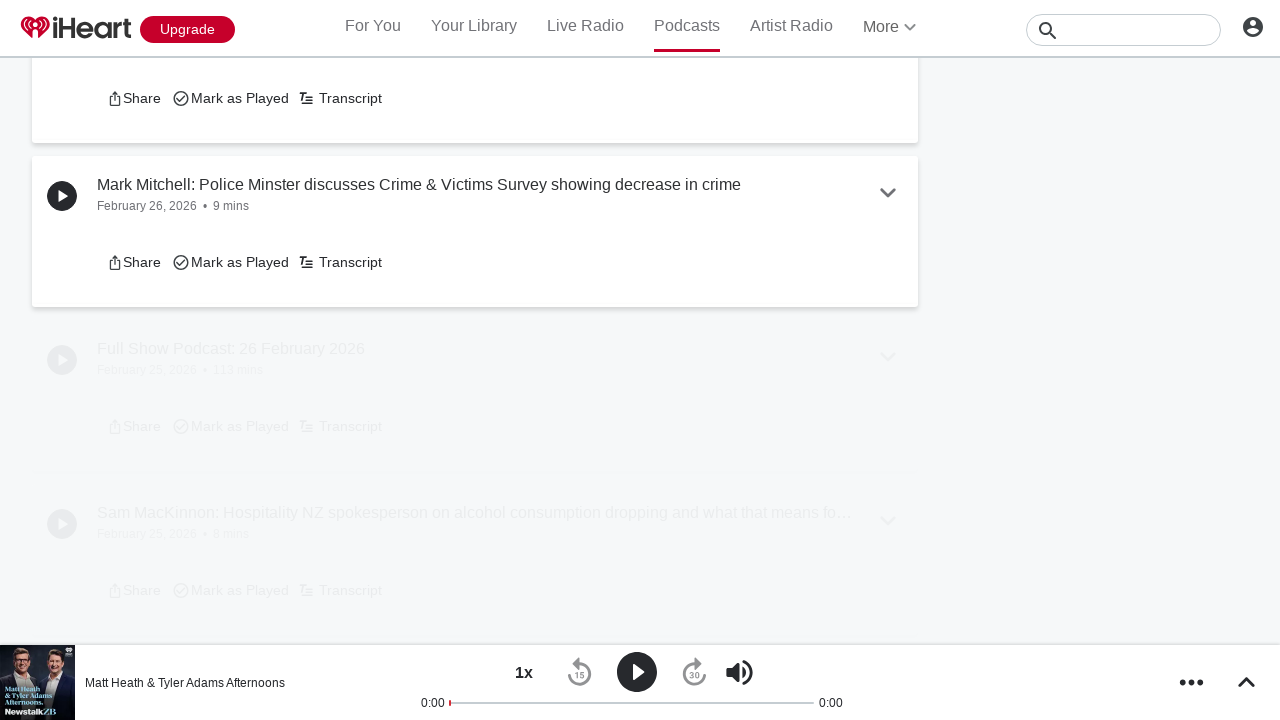

Clicked the first episode link to navigate to episode detail page at (475, 360) on [data-test="podcast-episode-card"] [data-test="podcast-episode-name"] a >> nth=0
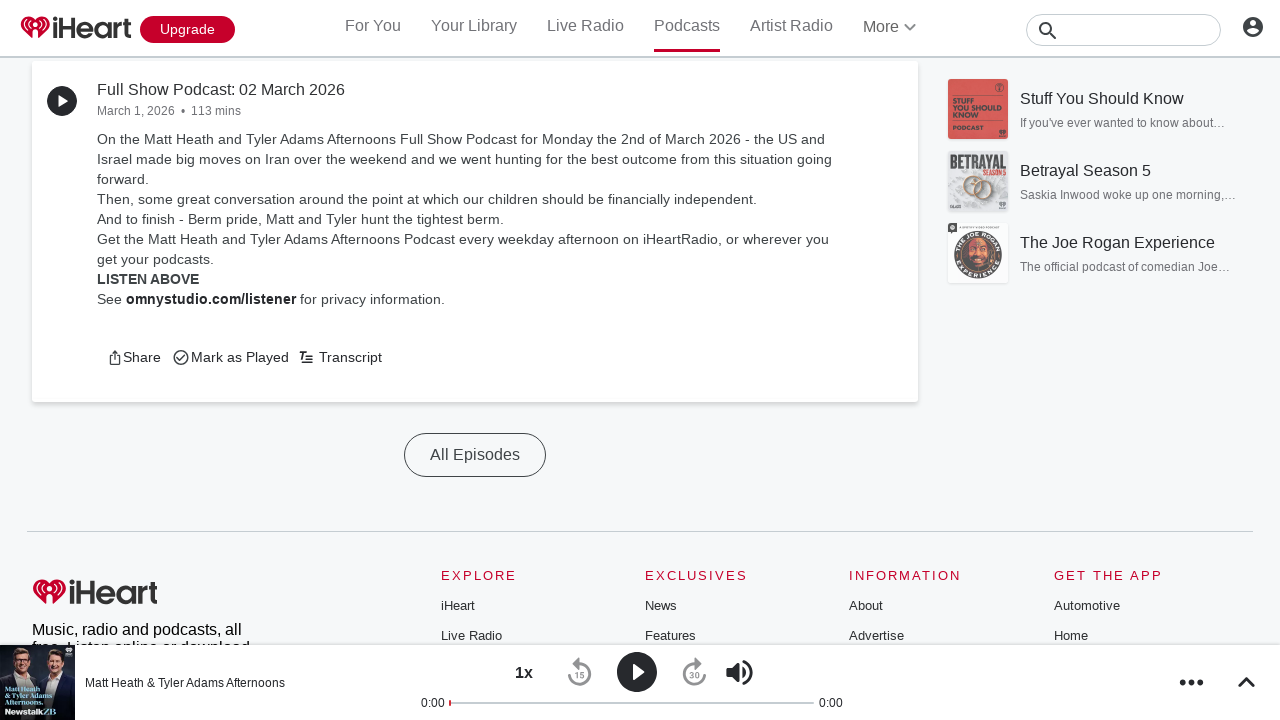

Waited for episode detail page to load
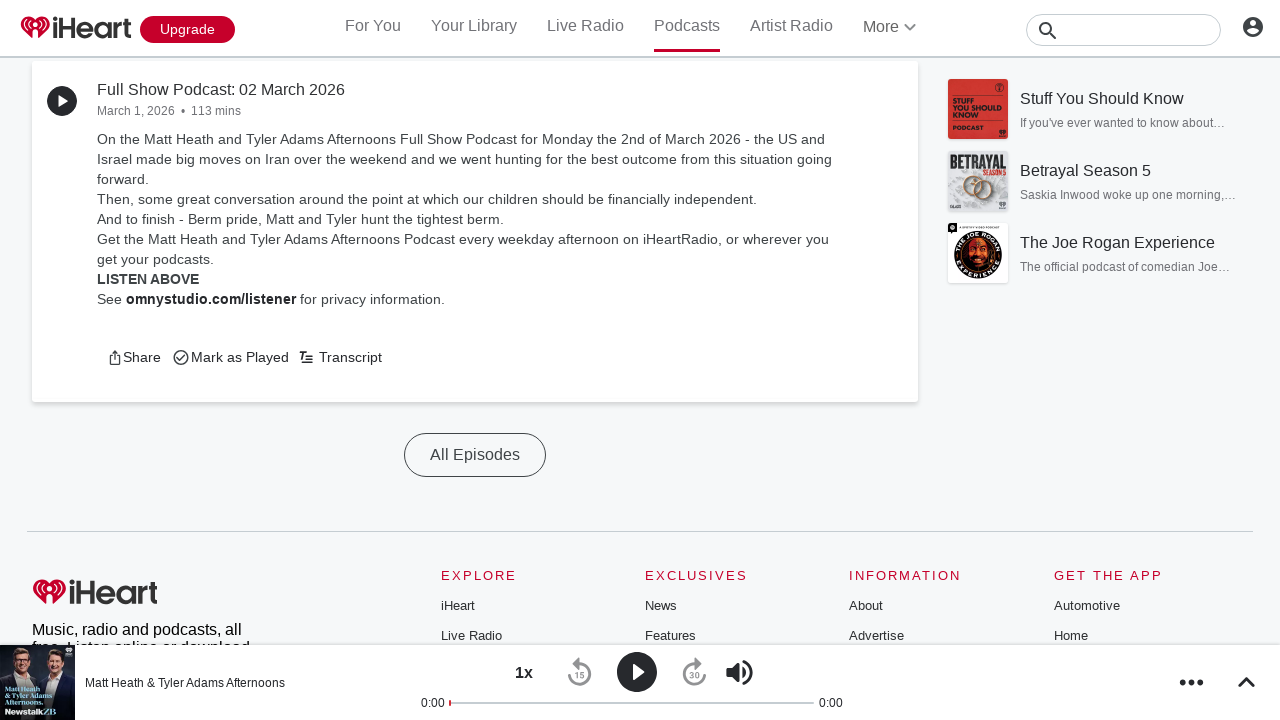

Verified episode description content is present
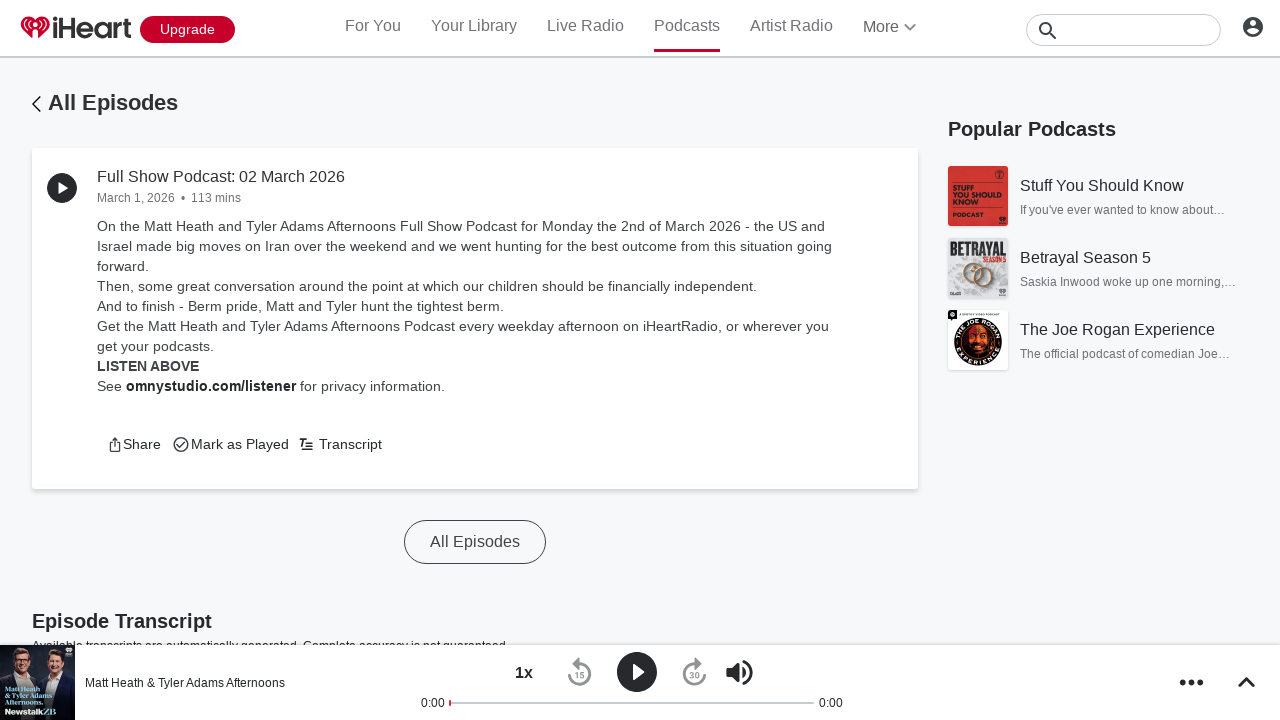

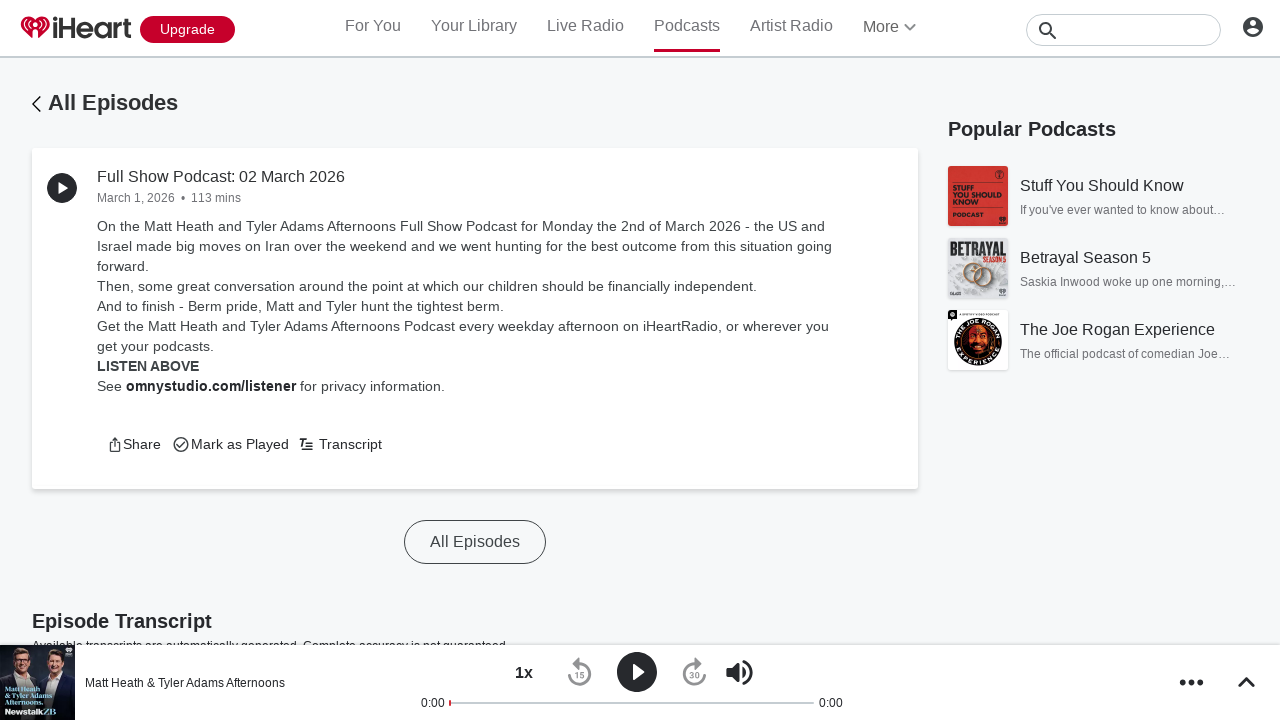